Tests progress bar widget by clicking start/stop buttons to control progress and reset button to reset the progress bar.

Starting URL: https://demoqa.com/progress-bar

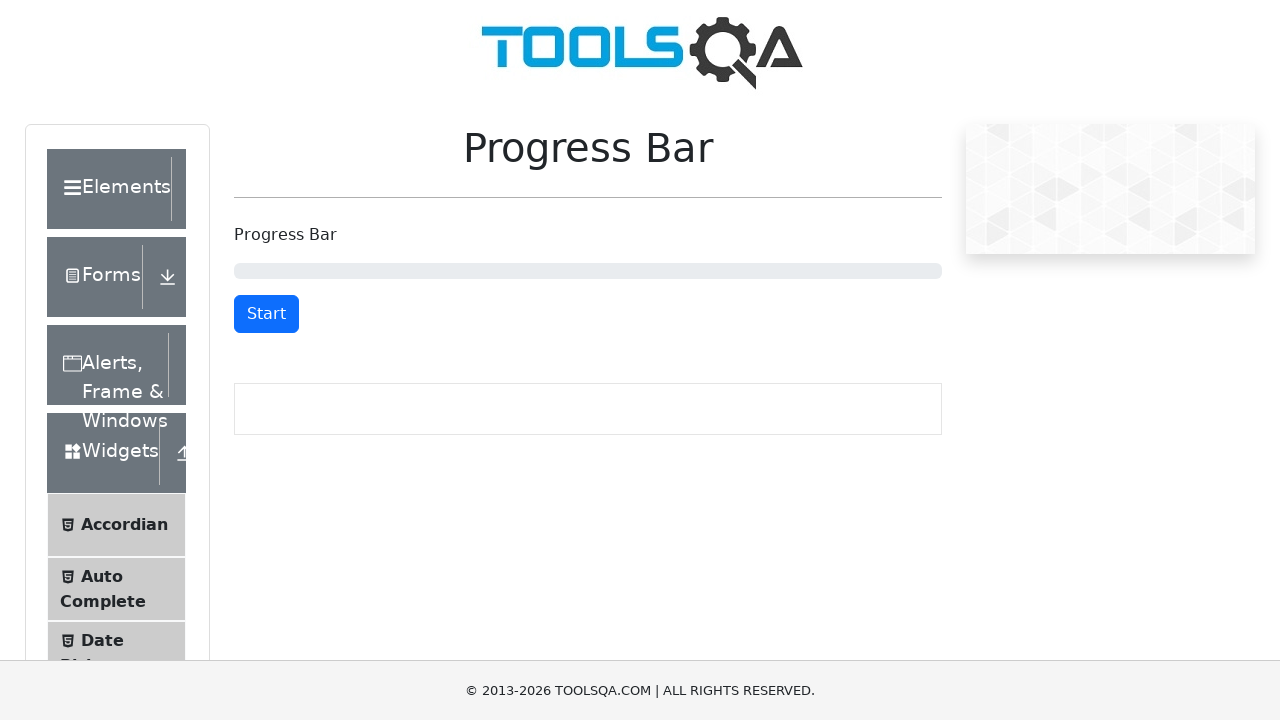

Clicked start button to begin progress bar at (266, 314) on xpath=//button[@id='startStopButton']
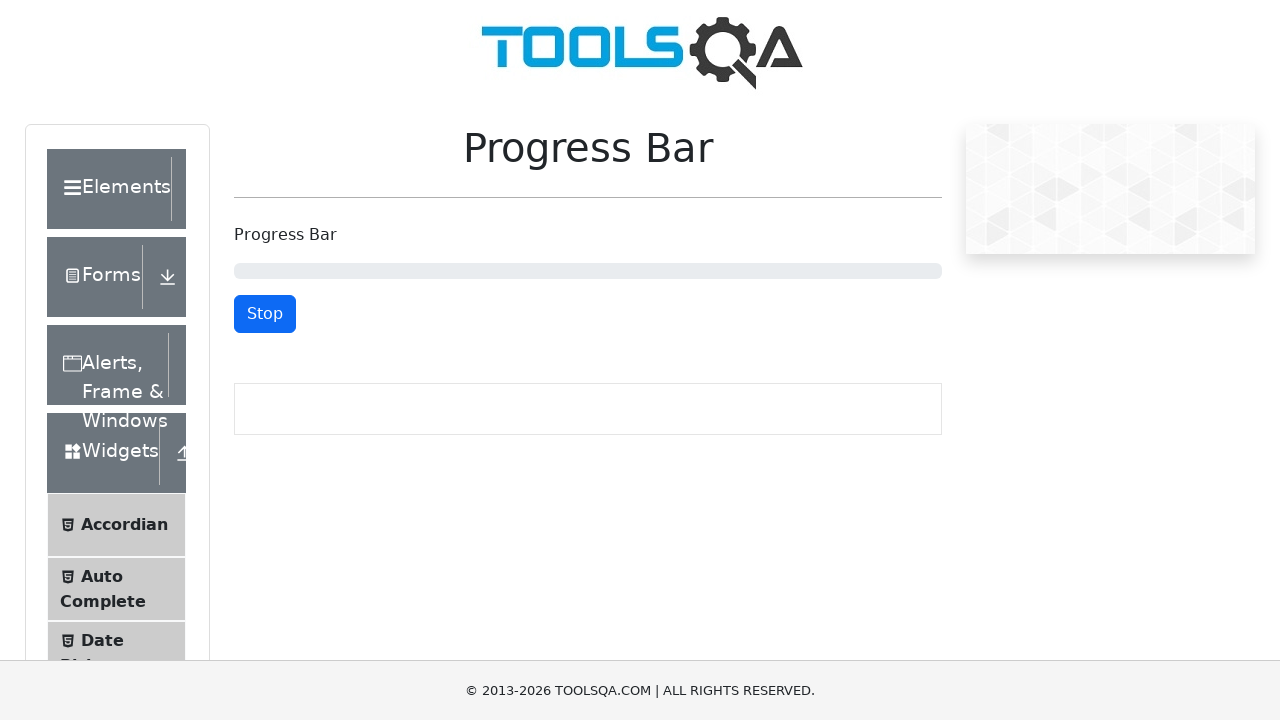

Waited 5 seconds for progress to reach around 50%
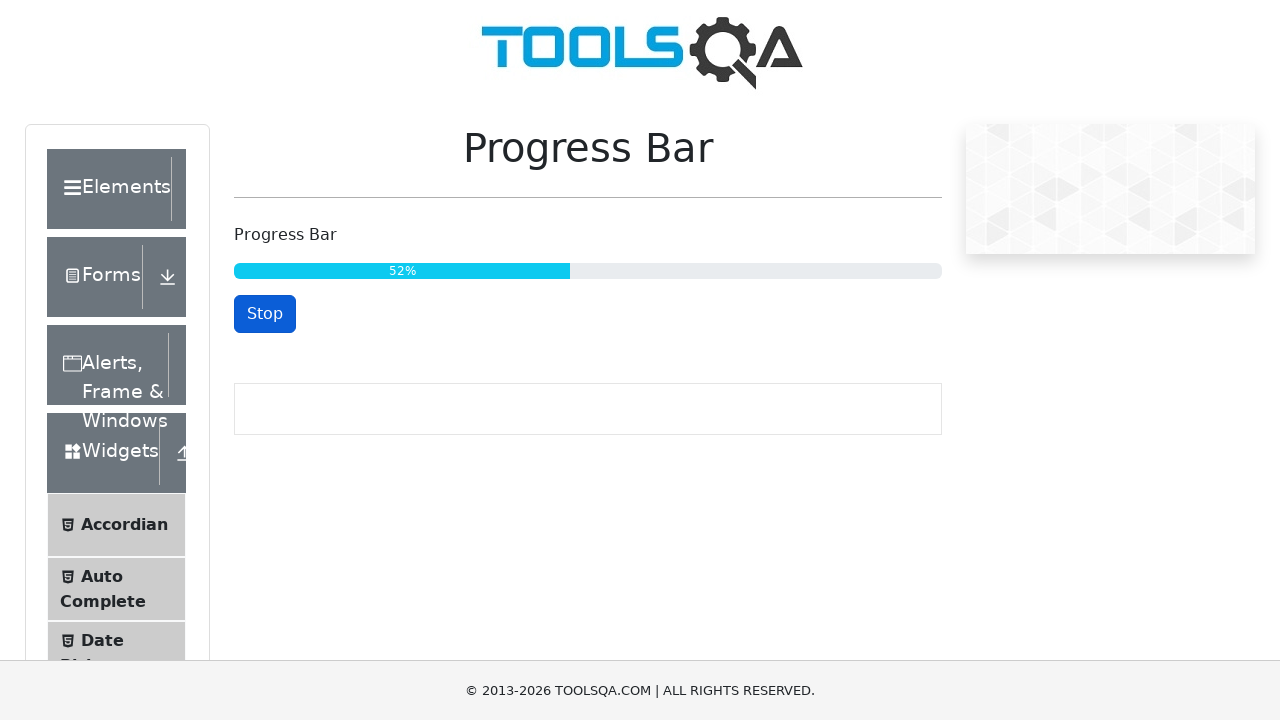

Clicked stop button to pause progress at (265, 314) on xpath=//button[@id='startStopButton']
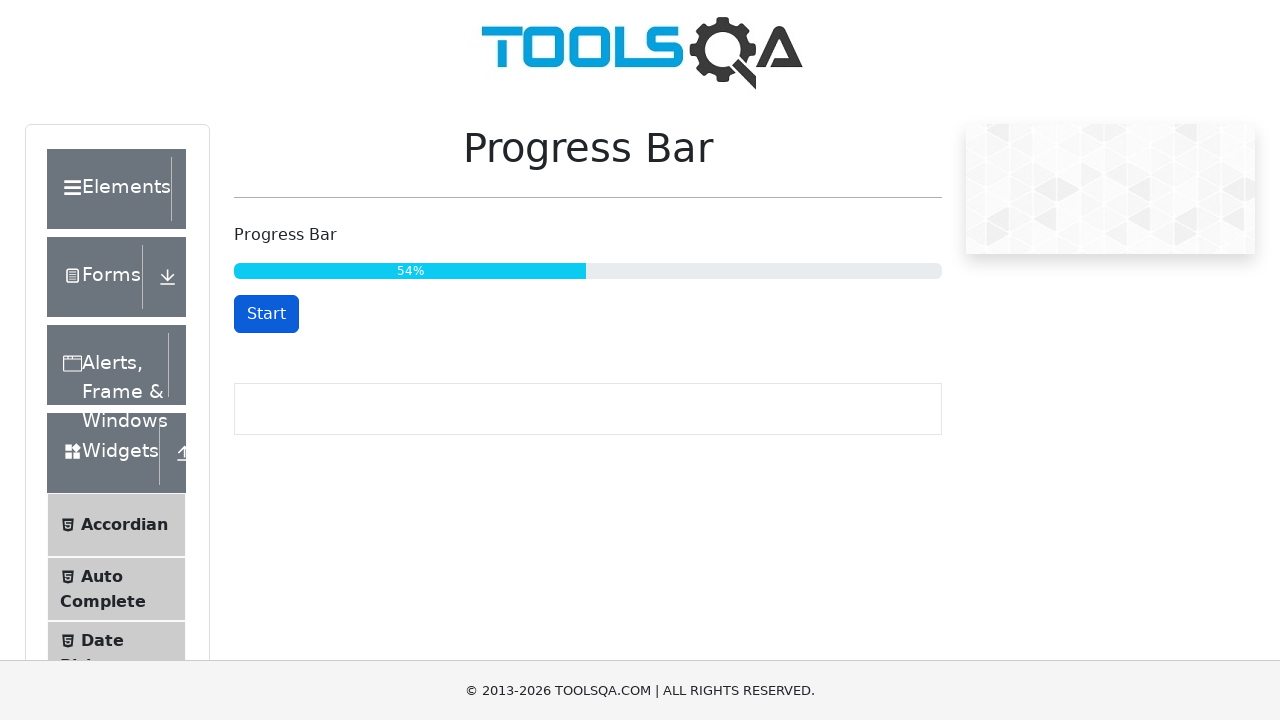

Clicked start button again to continue progress at (266, 314) on xpath=//button[@id='startStopButton']
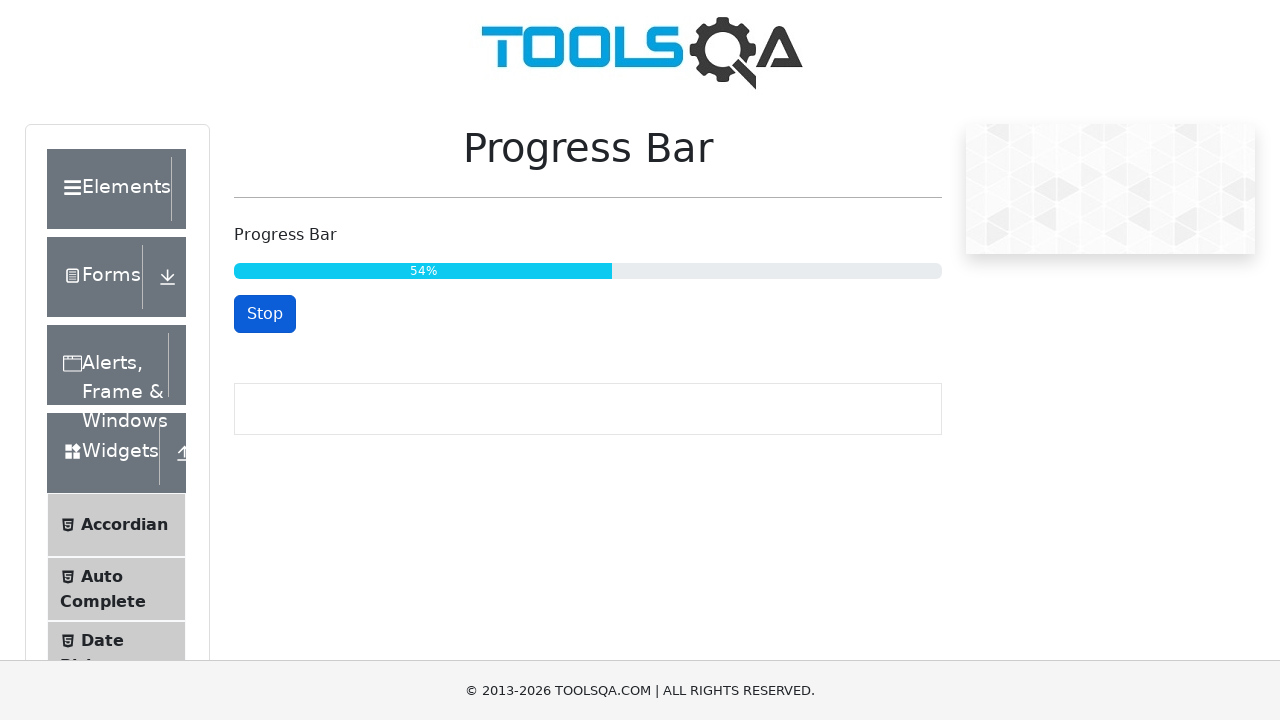

Waited 5 seconds for progress to complete
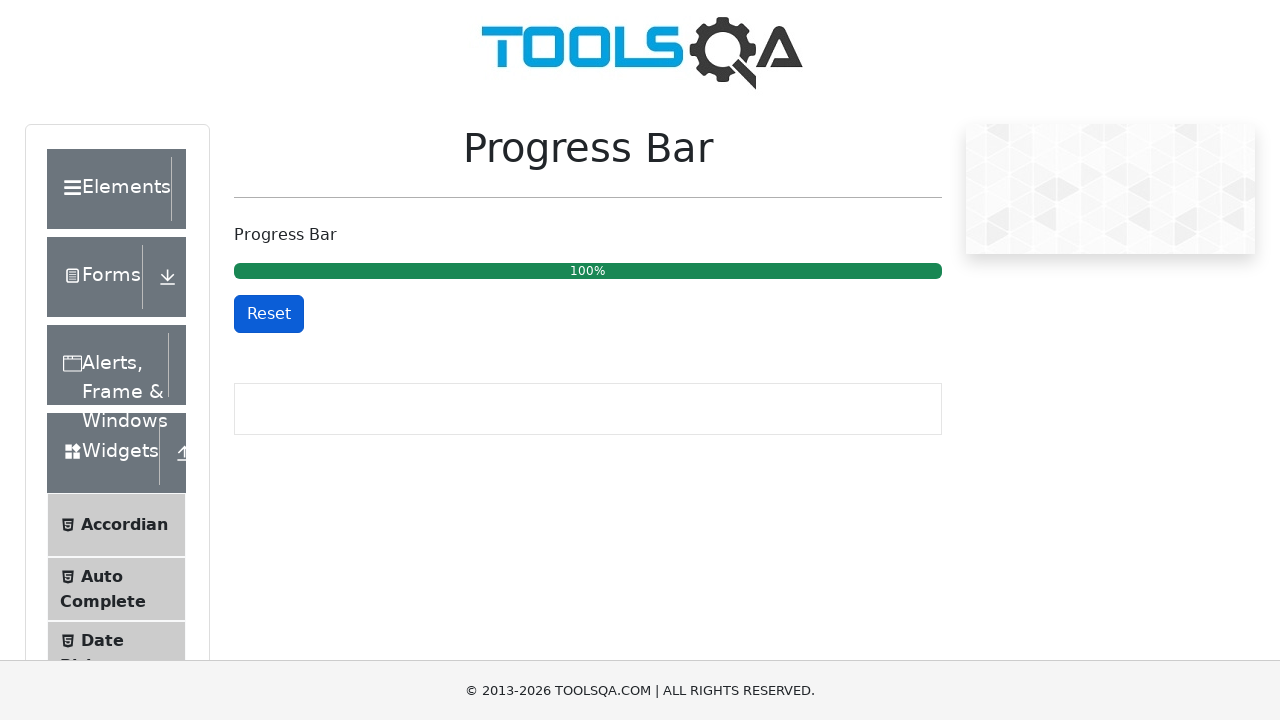

Clicked reset button to reset progress bar at (269, 314) on xpath=//button[@id='resetButton']
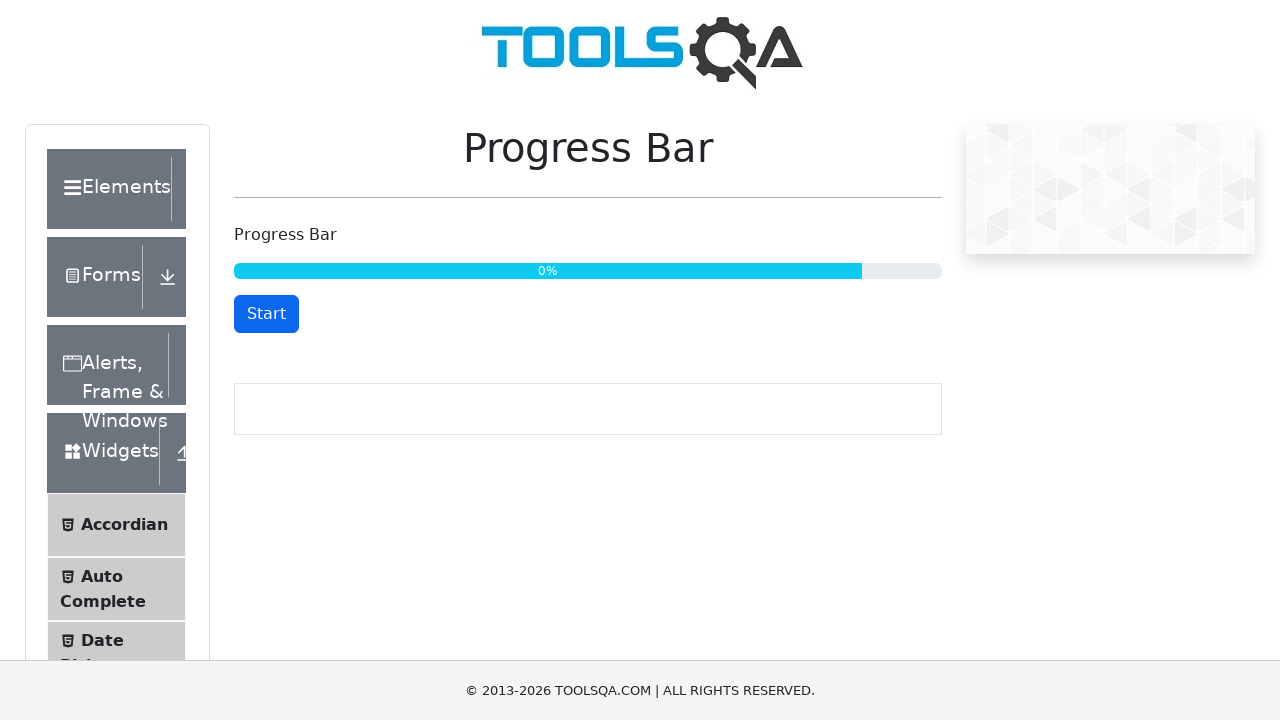

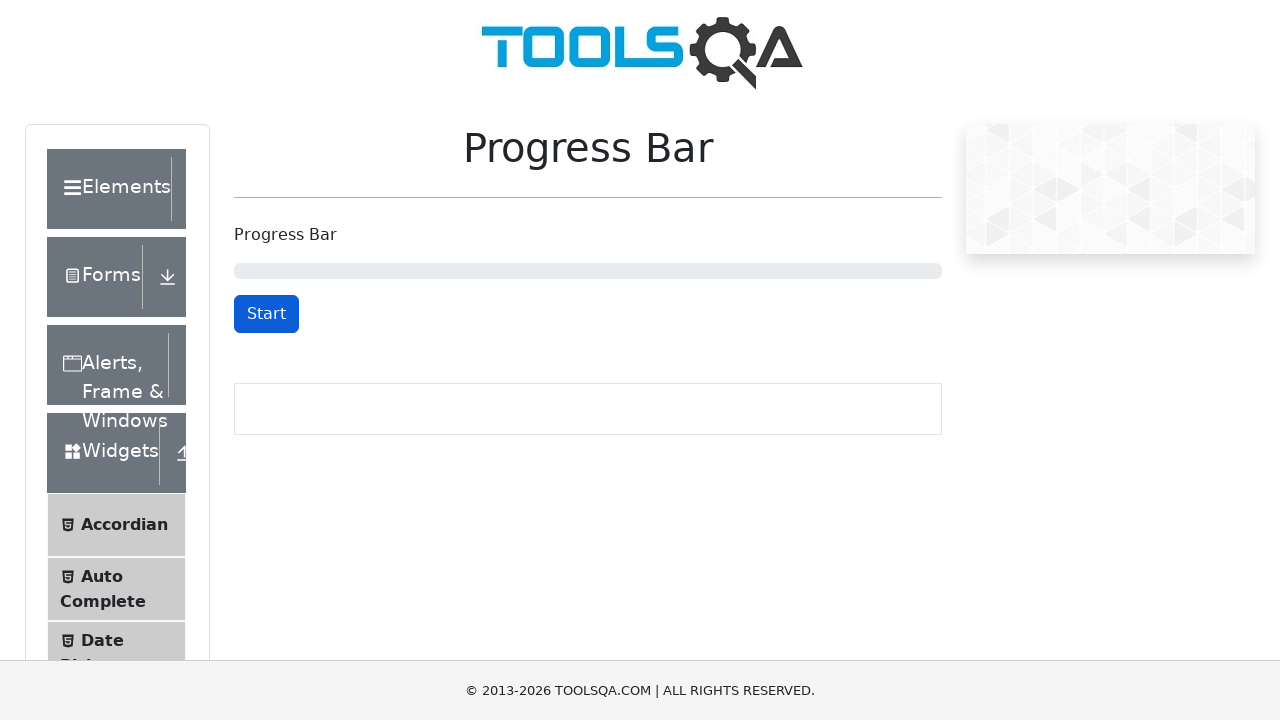